Searches Nassau County property records by filling in name fields, selecting search criteria, and navigating through paginated results

Starting URL: https://i2f.uslandrecords.com/NY/Nassau/D/Default.aspx

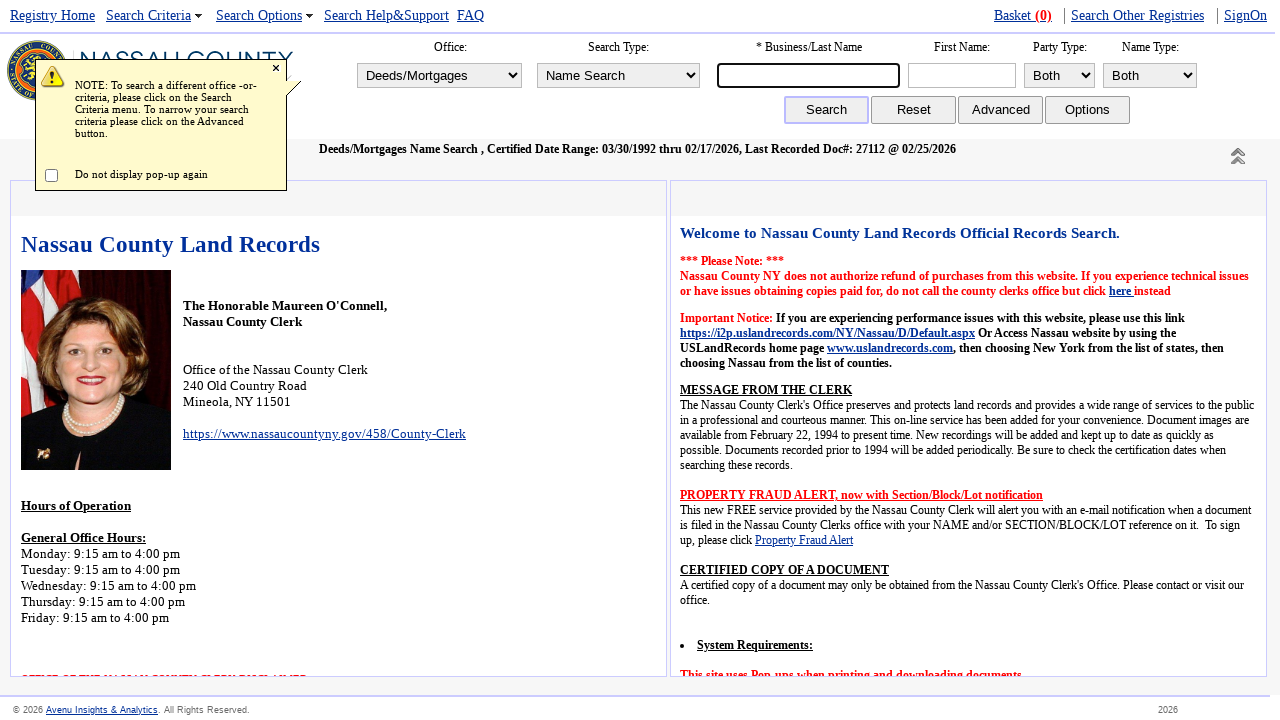

Selected 'Deeds/Mortgages' from office name dropdown on #SearchCriteriaOffice1_DDL_OfficeName
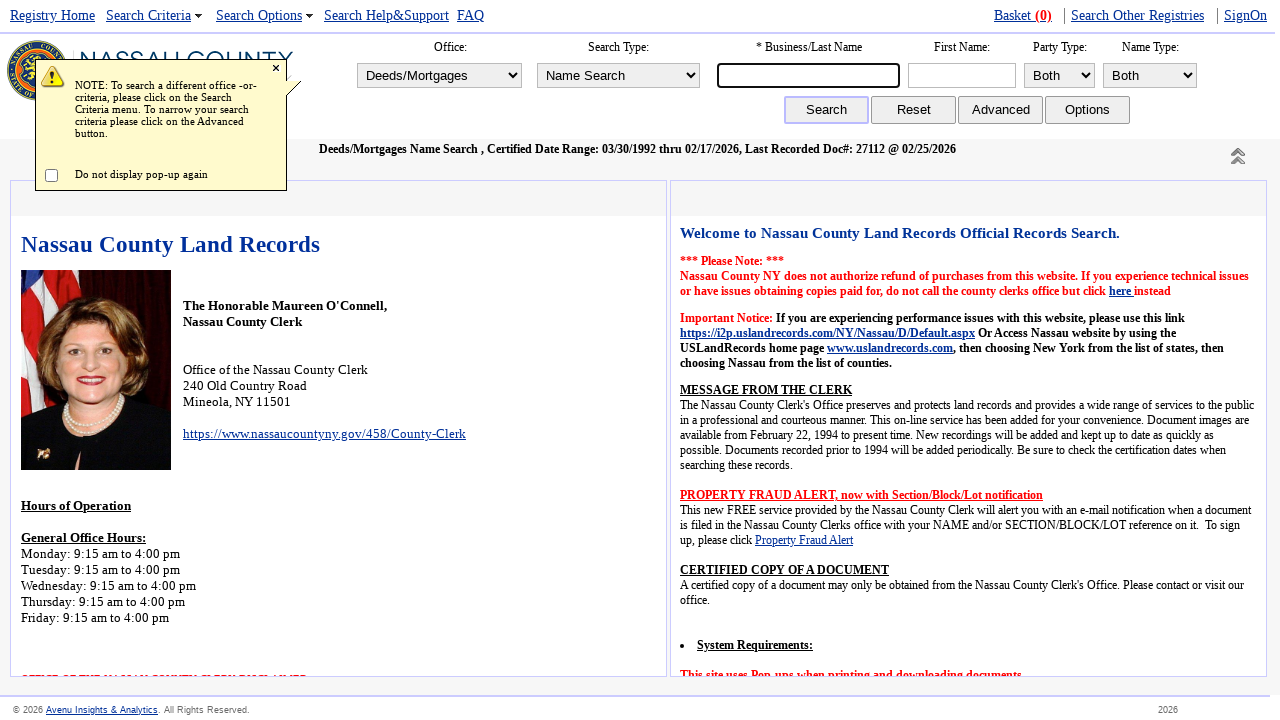

Filled last name field with 'Johnson' on #SearchFormEx1_ACSTextBox_LastName1
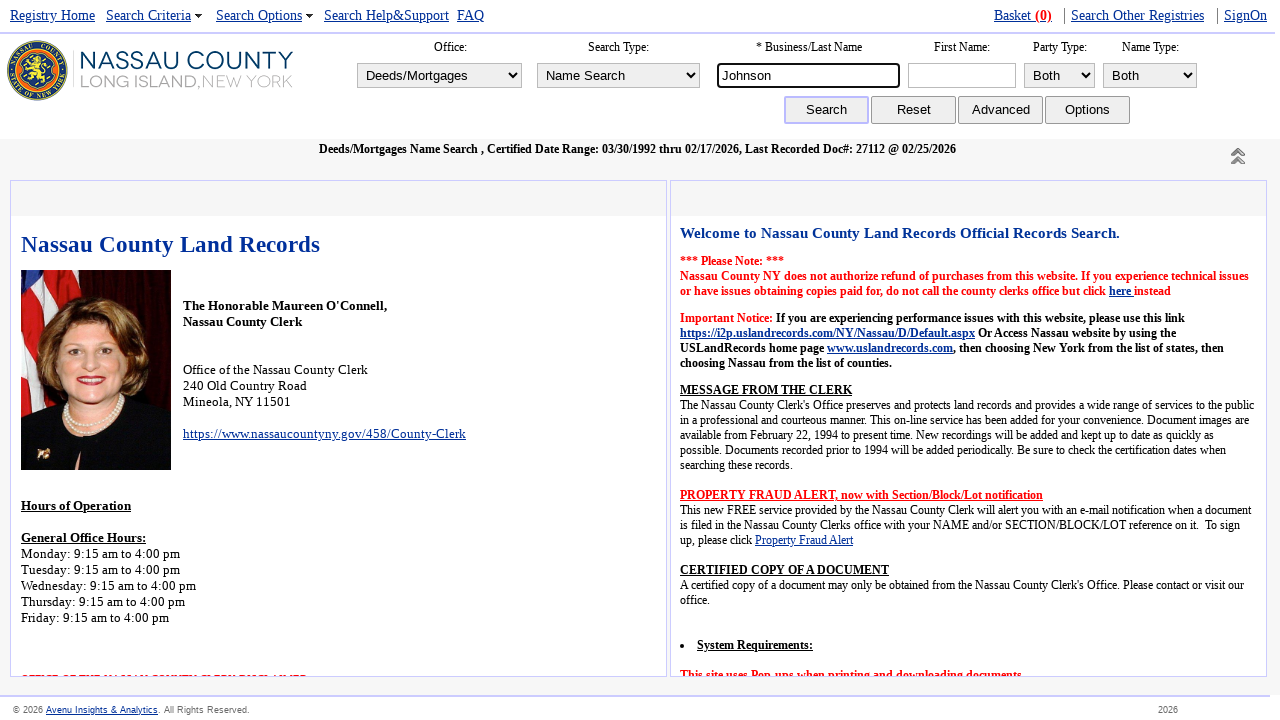

Filled first name field with 'Robert' on #SearchFormEx1_ACSTextBox_FirstName1
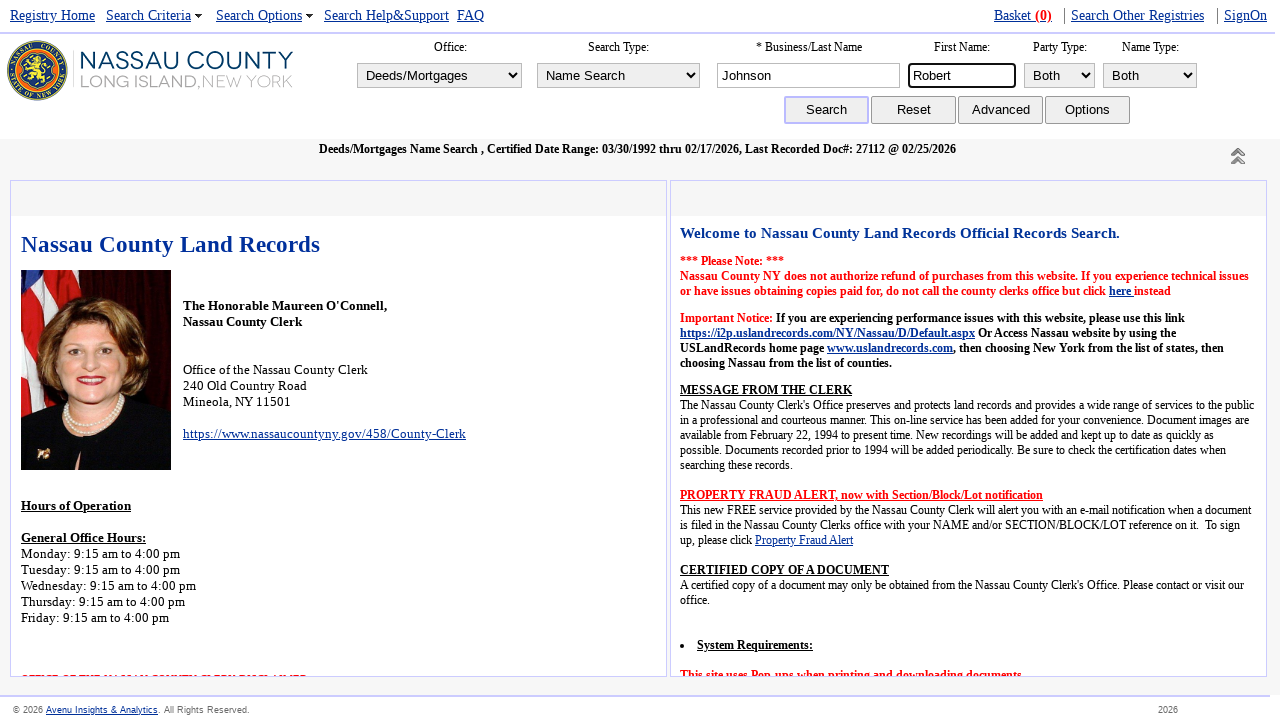

Selected party type 'D' on #SearchFormEx1_ACSRadioButtonList_PartyType1
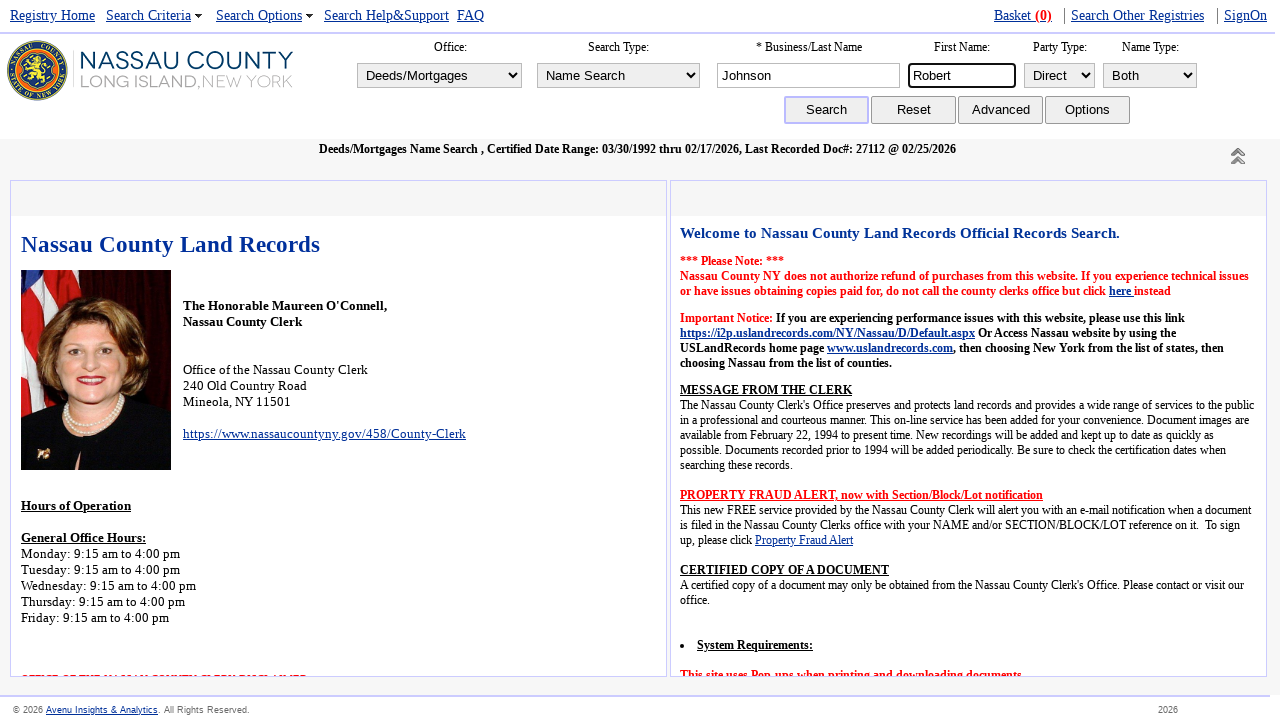

Selected name type 'P' on #SearchFormEx1_ACSRadioButtonList_NameType1
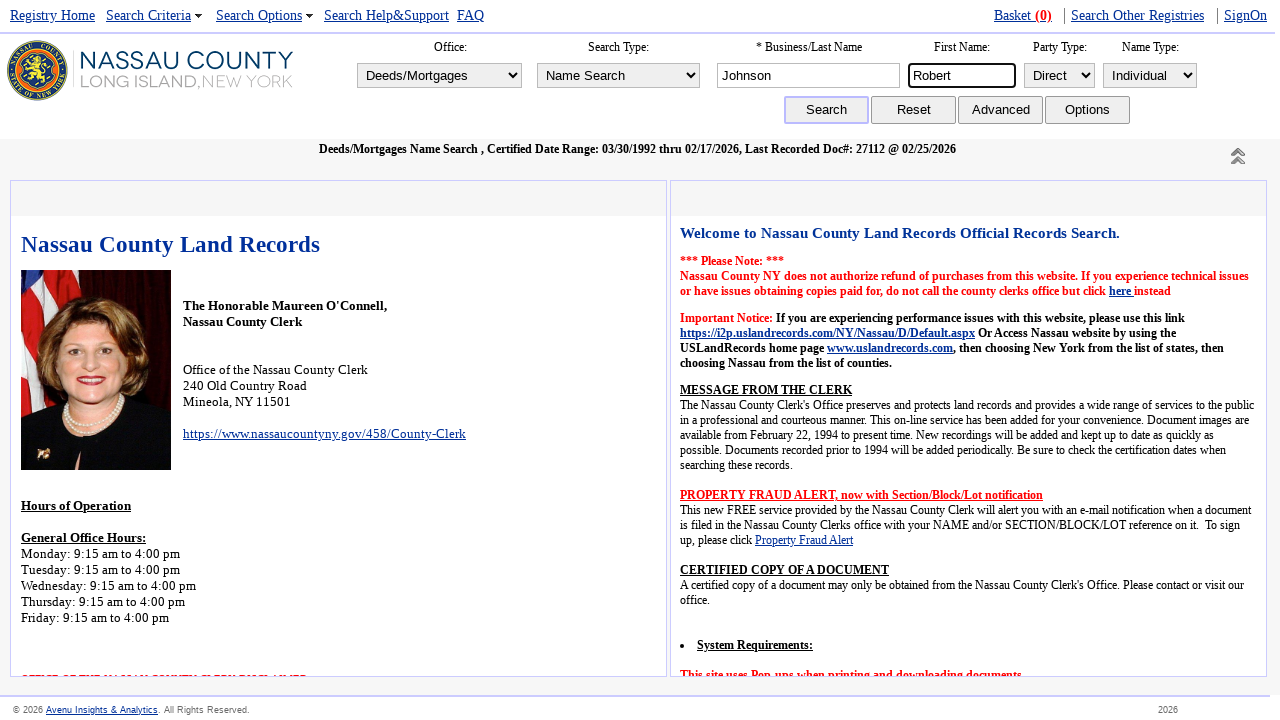

Clicked search button to initiate Nassau County property records search at (826, 110) on #SearchFormEx1_btnSearch
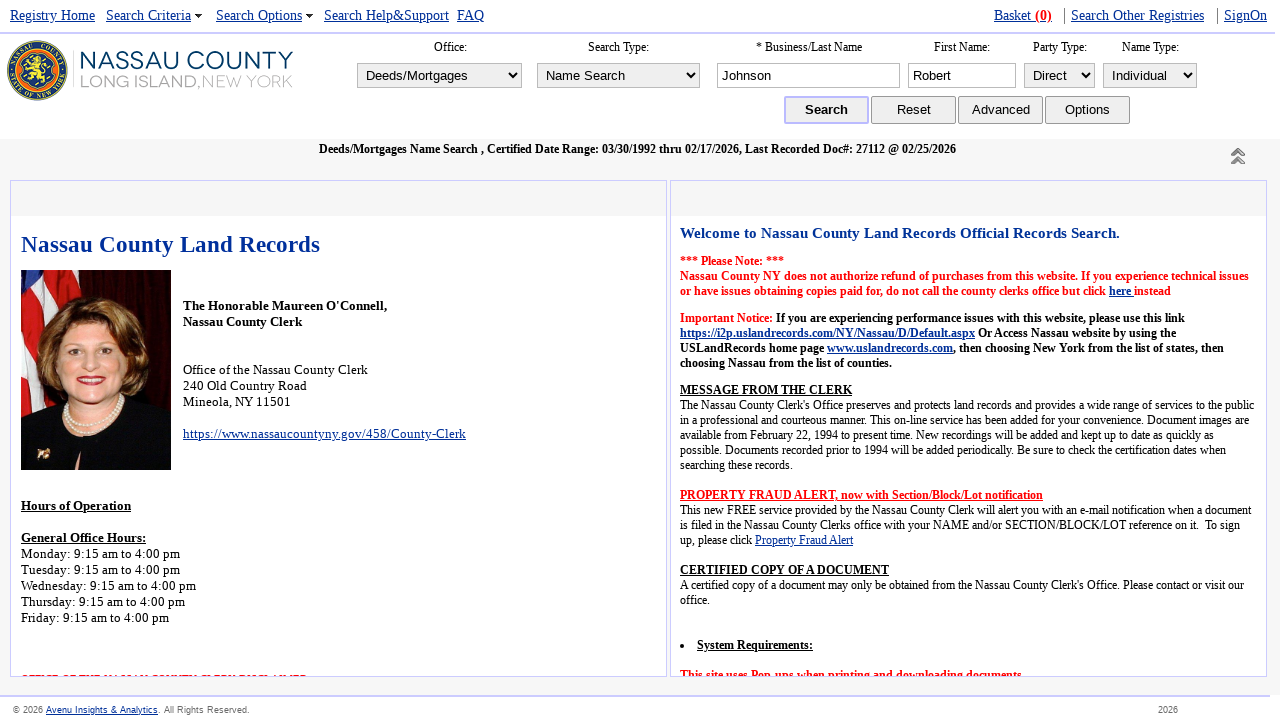

Search results loaded successfully
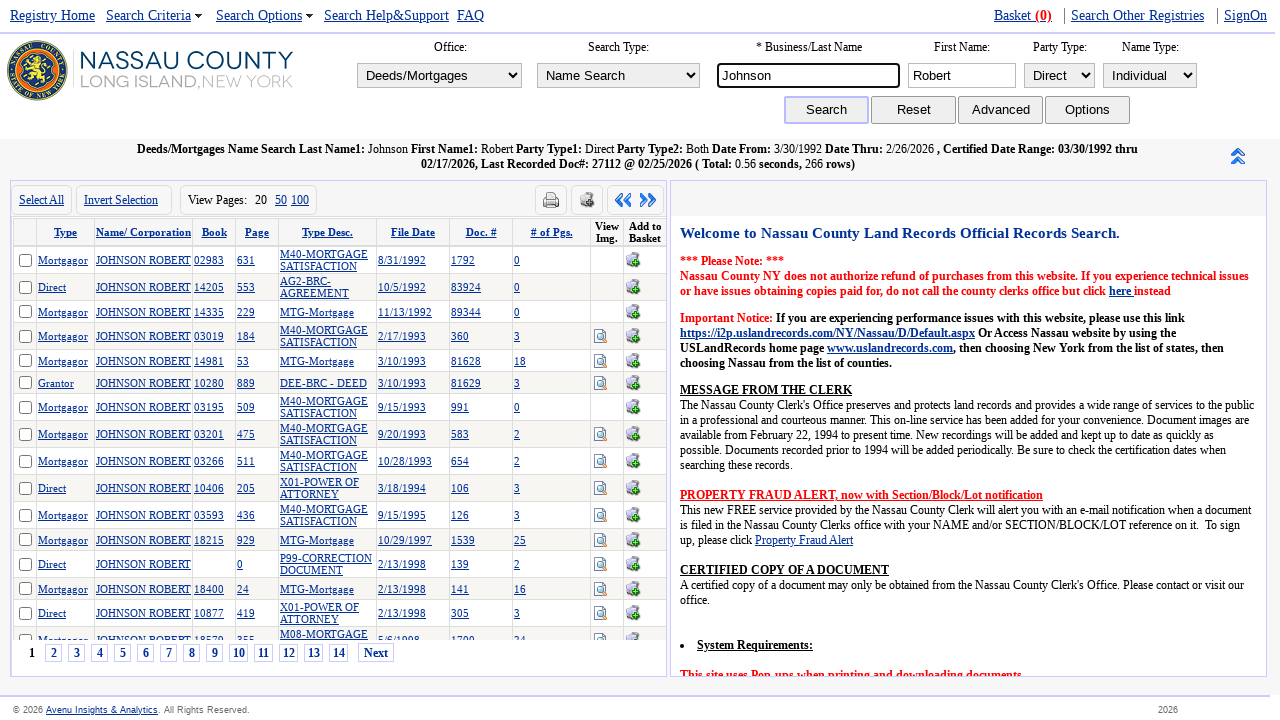

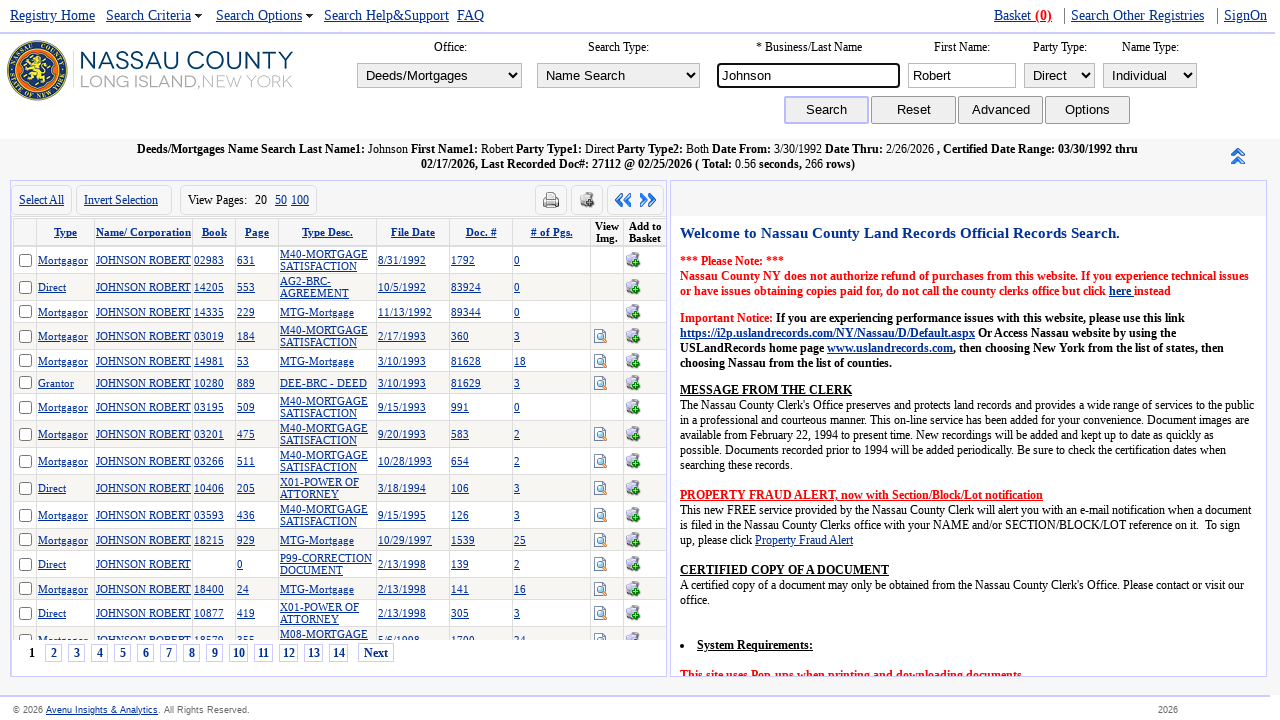